Tests that the Guinea Pig test page loads correctly and verifies the page title contains the expected text

Starting URL: https://saucelabs.com/test/guinea-pig

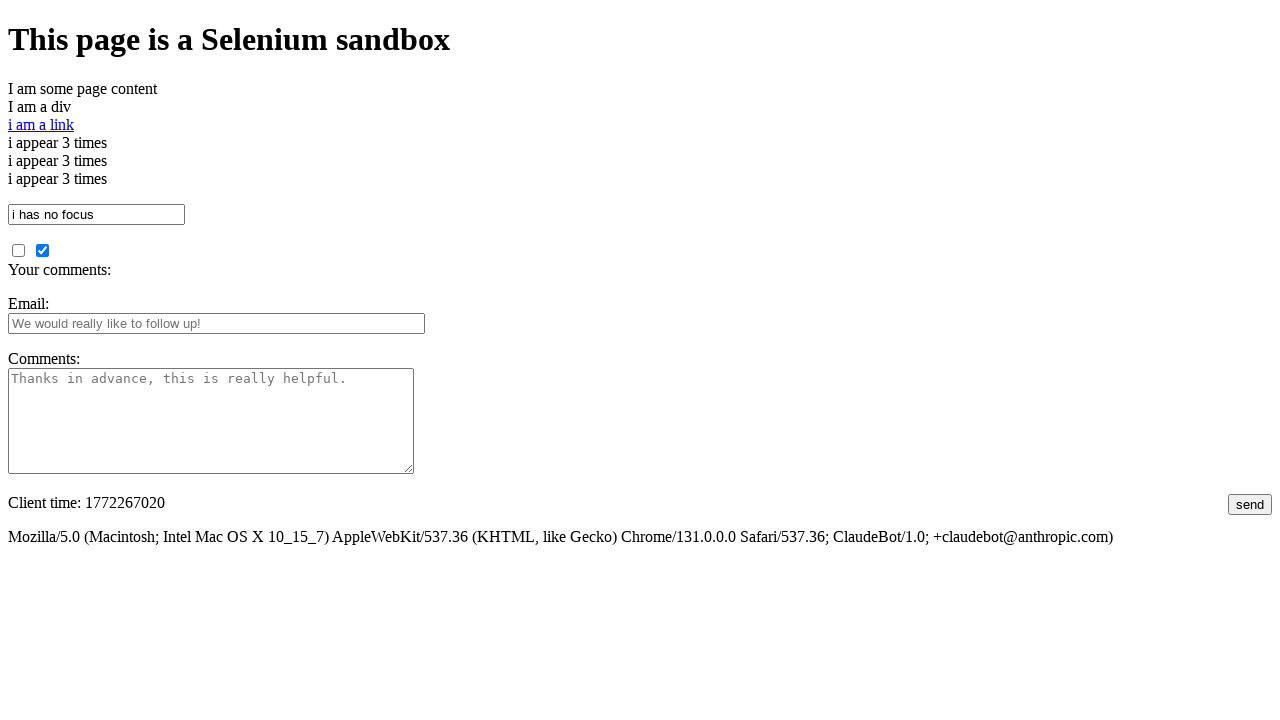

Navigated to Guinea Pig test page at https://saucelabs.com/test/guinea-pig
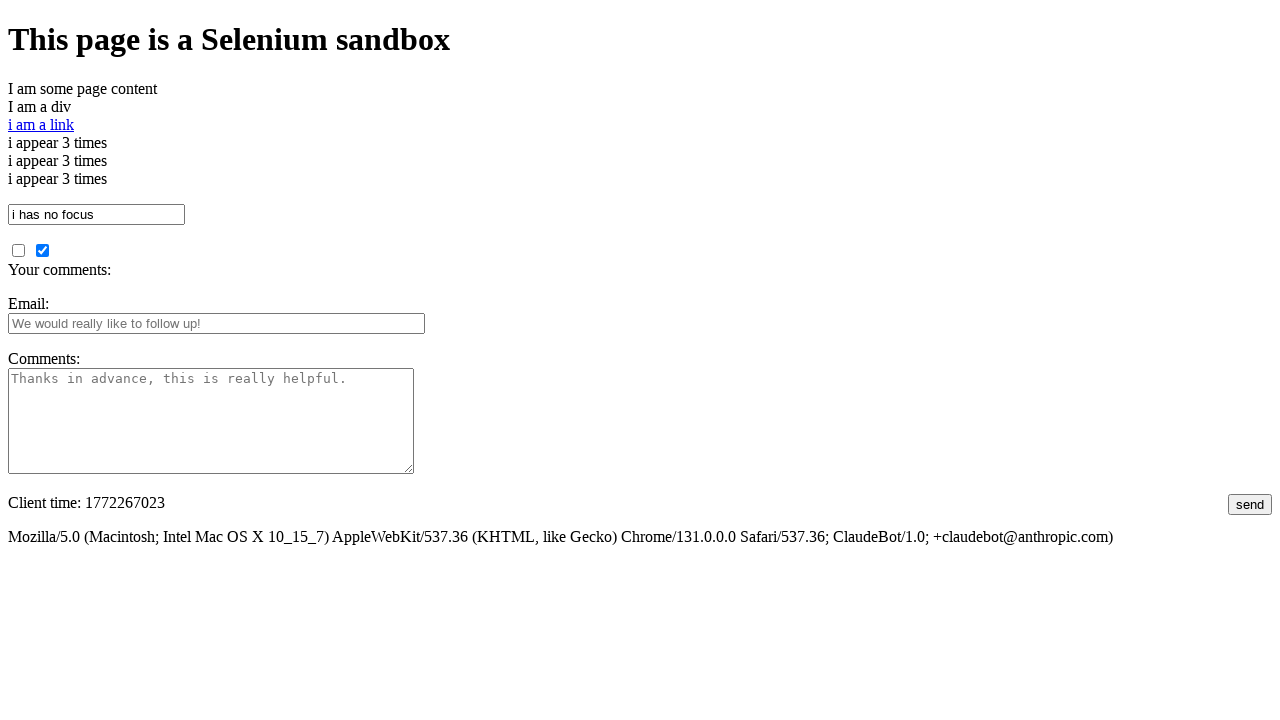

Verified page title contains 'I am a page title - Sauce Labs'
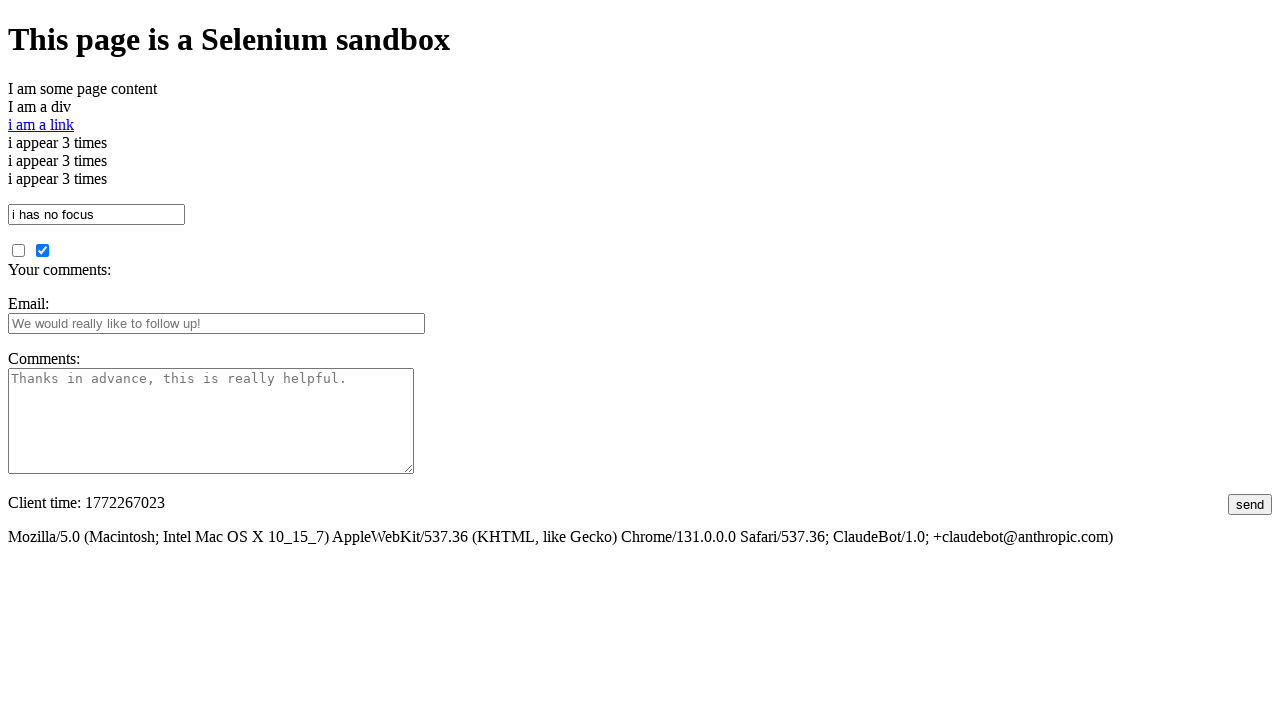

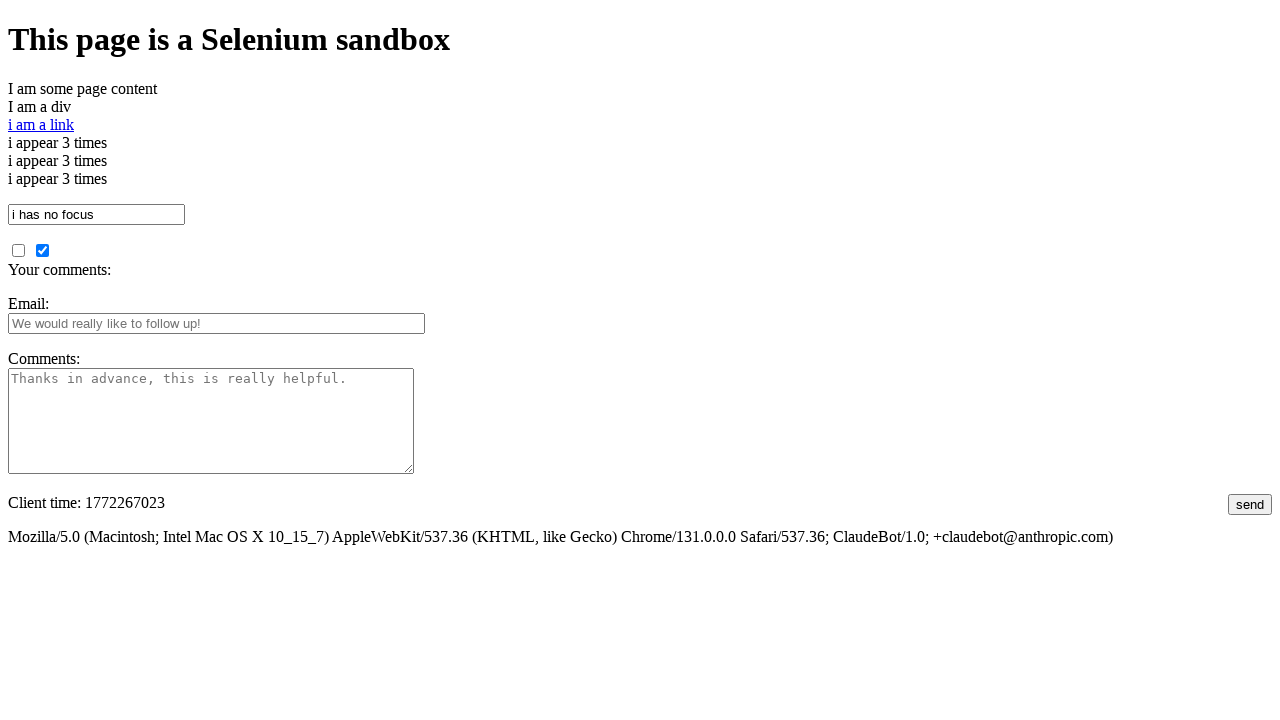